Tests keyboard key press functionality by sending the space key to an element and verifying the result text displays the correct key pressed, then sends the left arrow key and verifies that result as well.

Starting URL: http://the-internet.herokuapp.com/key_presses

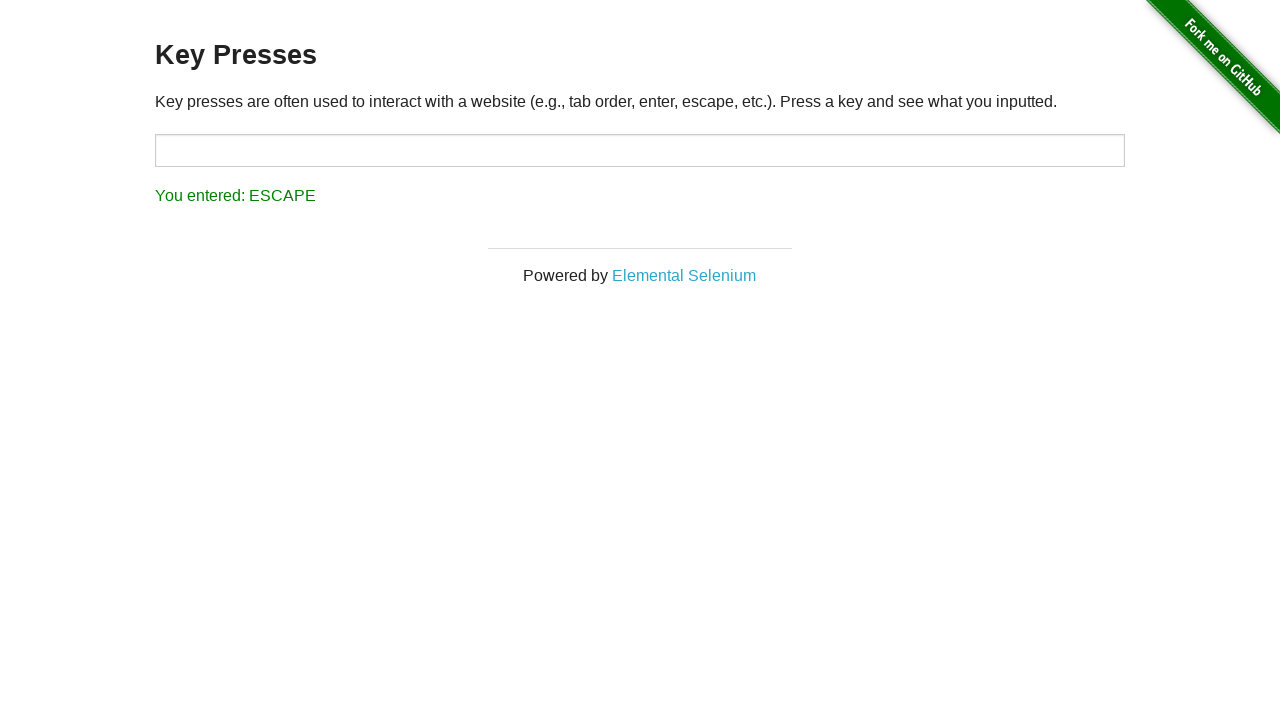

Pressed Space key on target element on #target
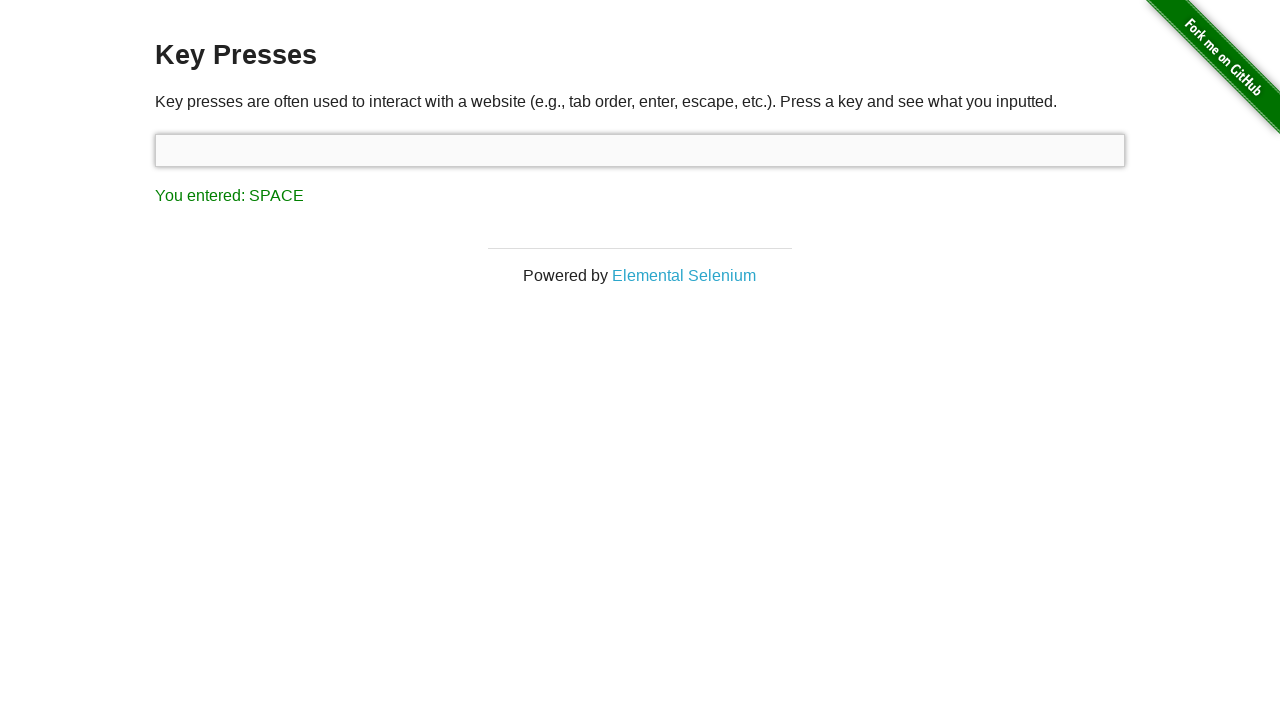

Waited for result element to appear
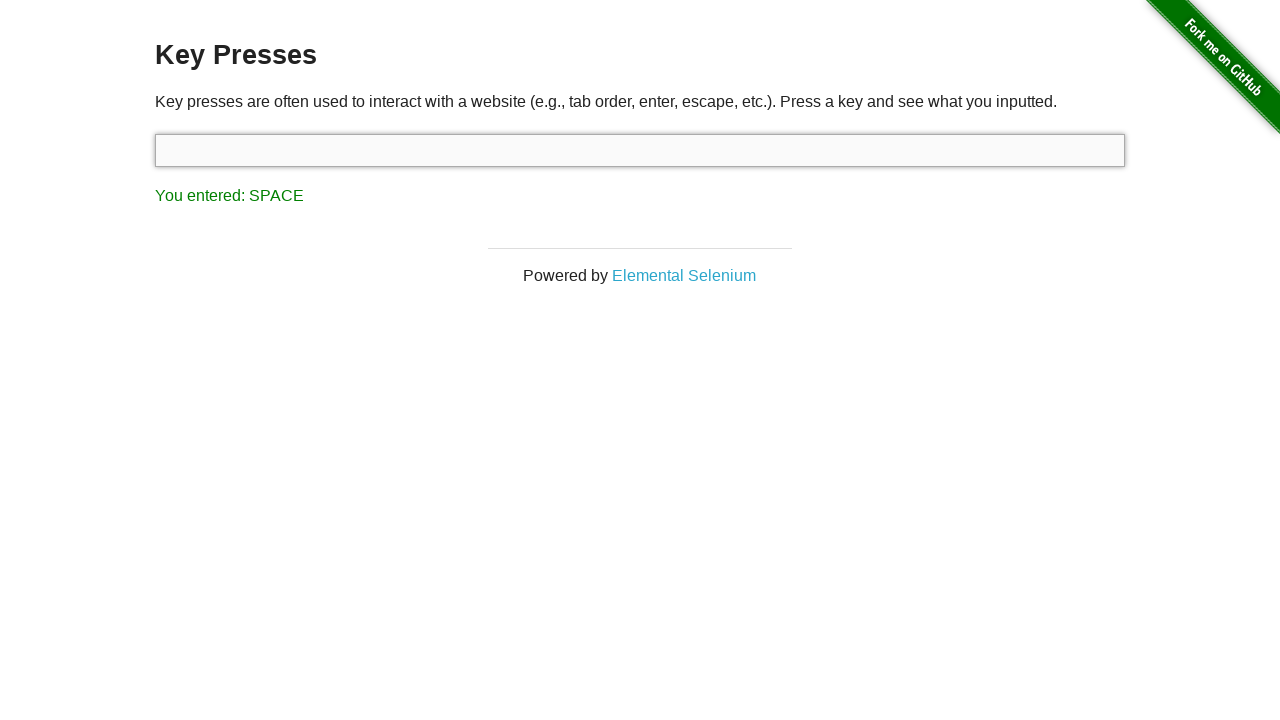

Retrieved result text content
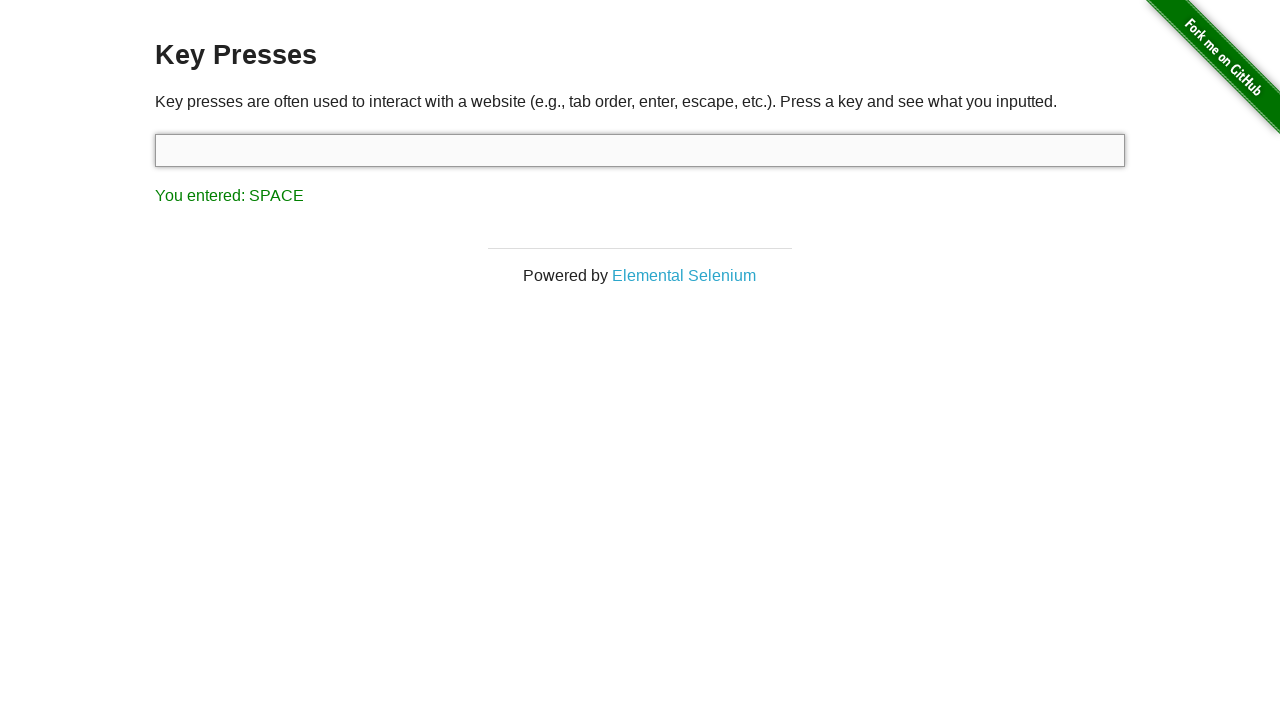

Verified result text shows 'You entered: SPACE'
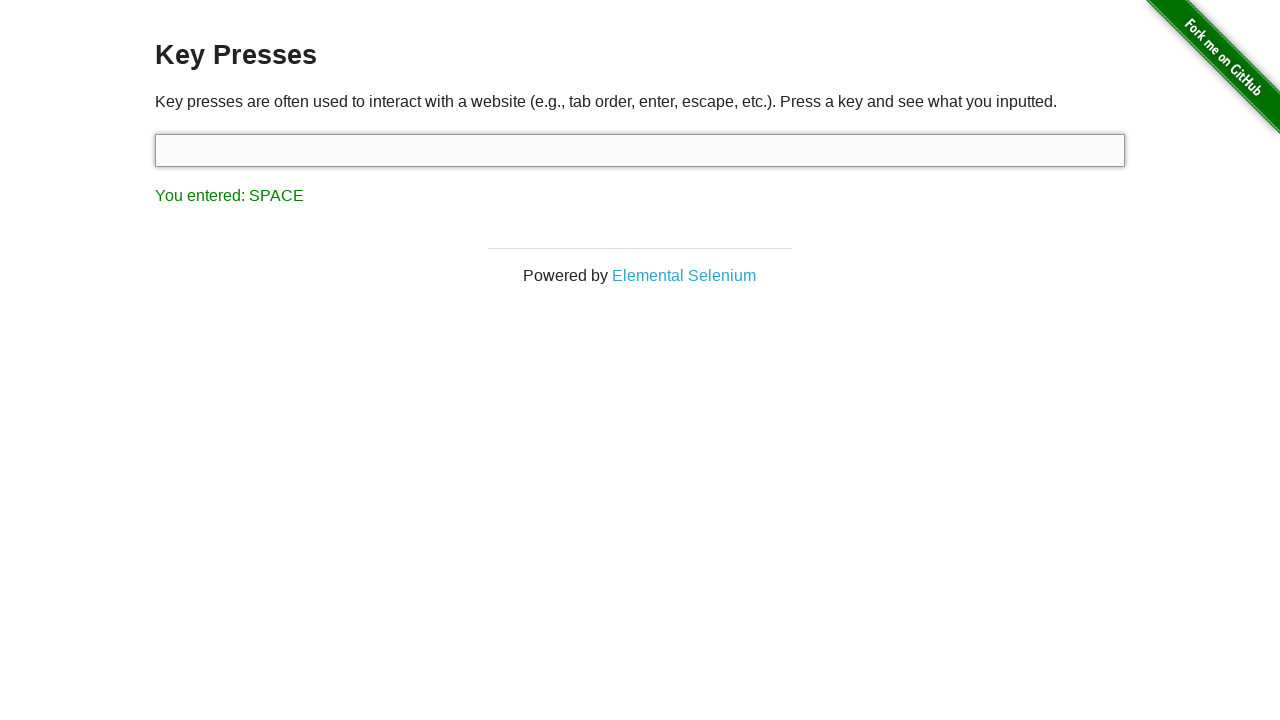

Pressed Left Arrow key
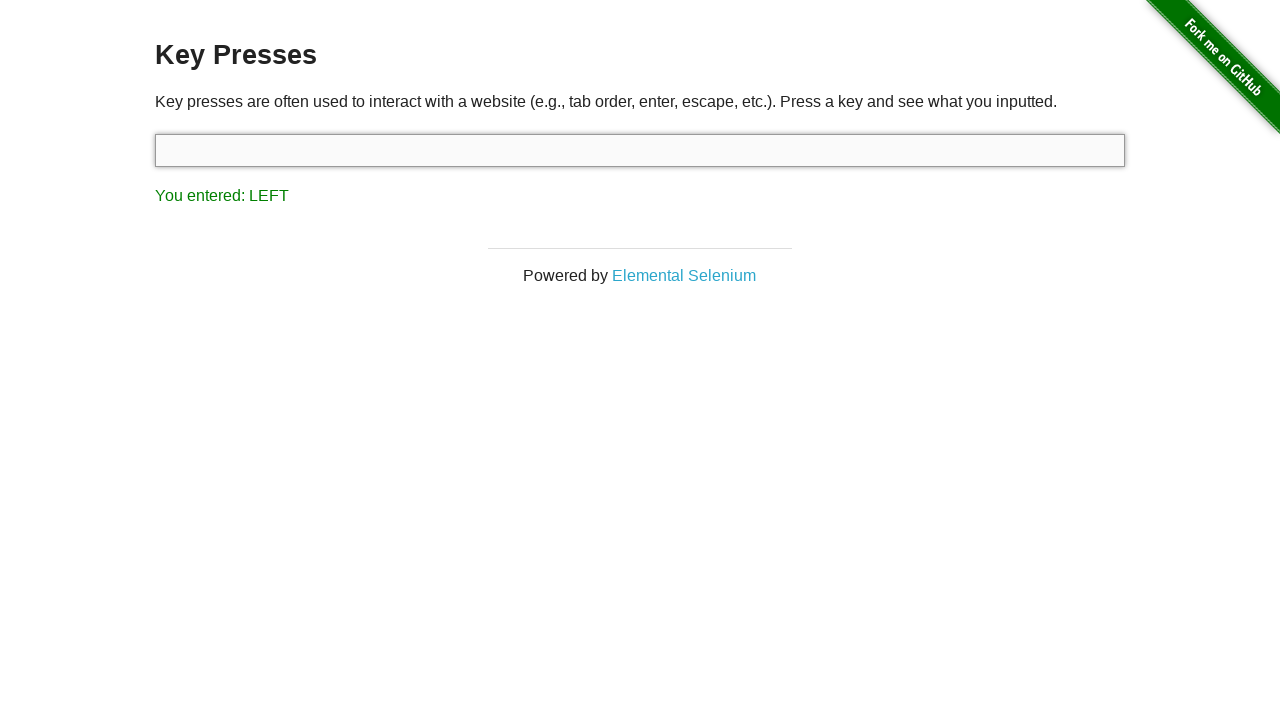

Retrieved updated result text content
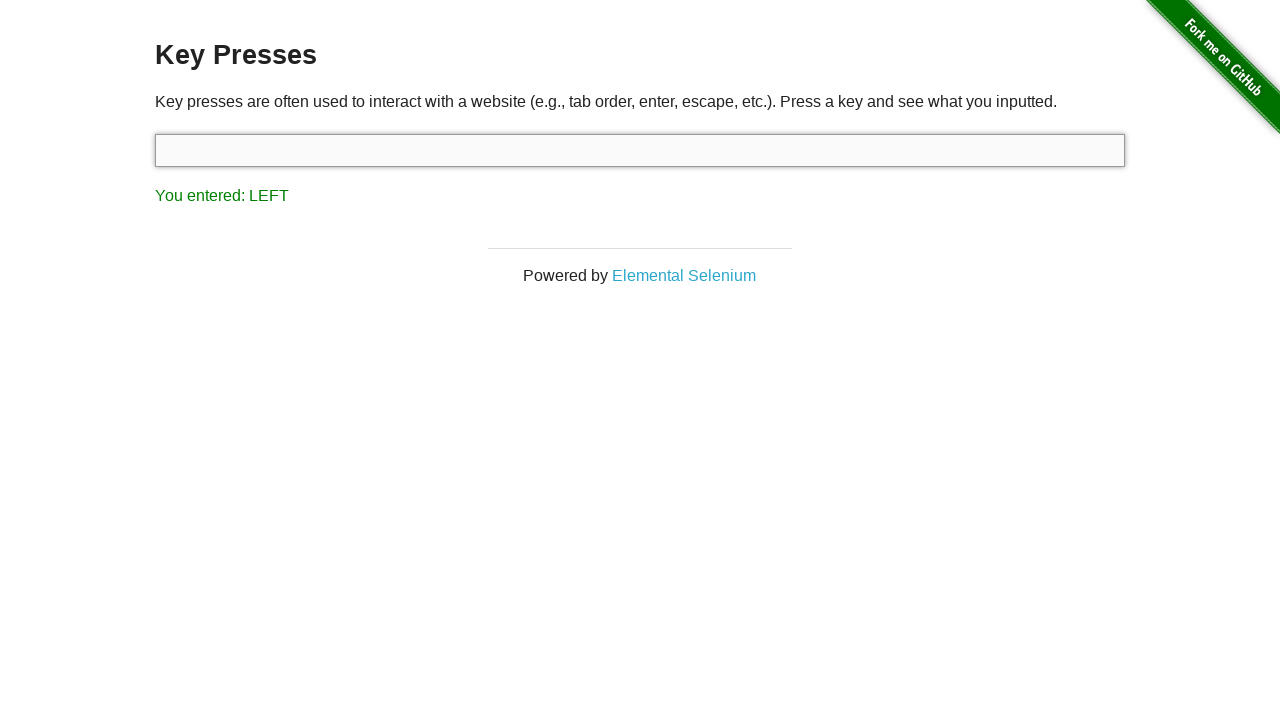

Verified result text shows 'You entered: LEFT'
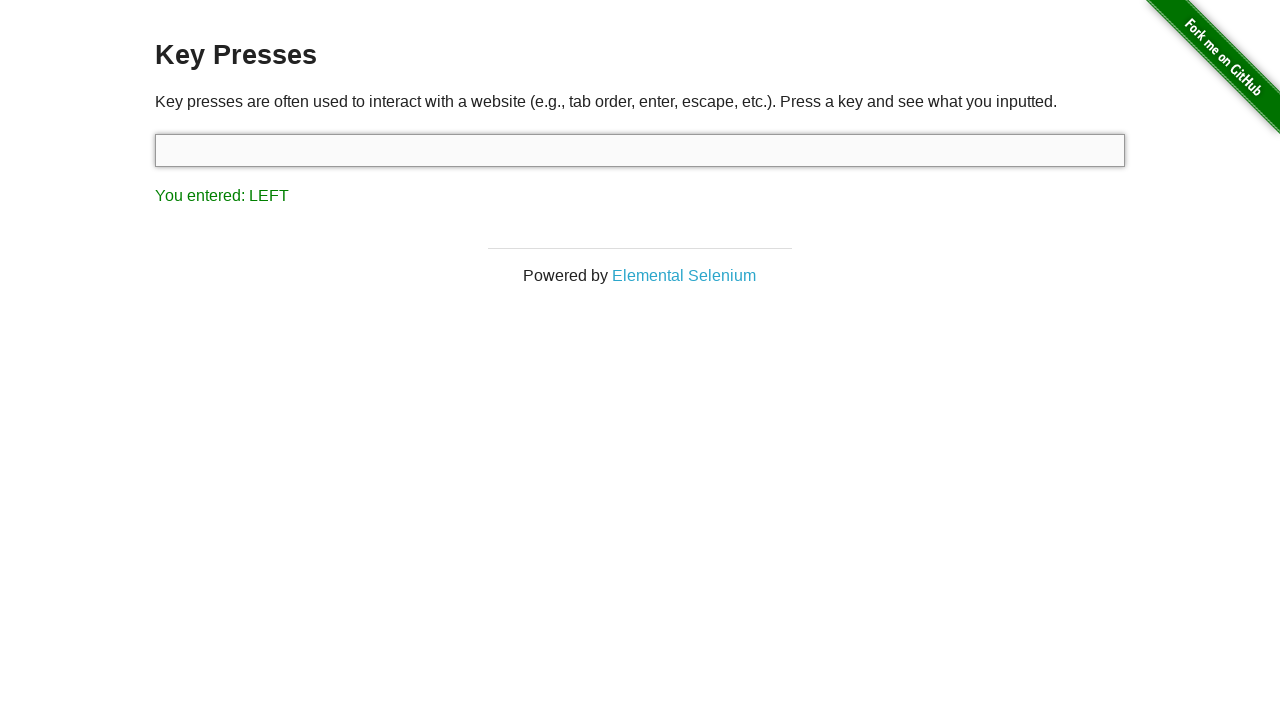

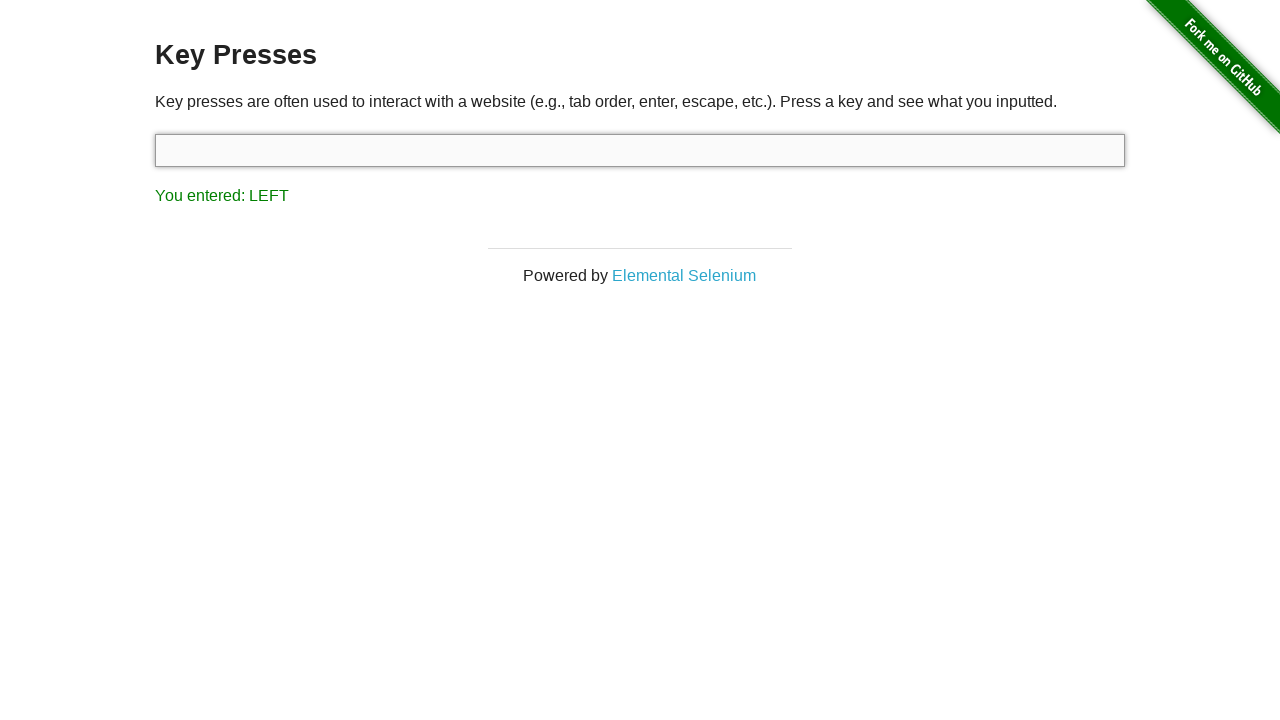